Navigates to Freshworks homepage and verifies that footer links are present and visible on the page

Starting URL: https://www.freshworks.com/

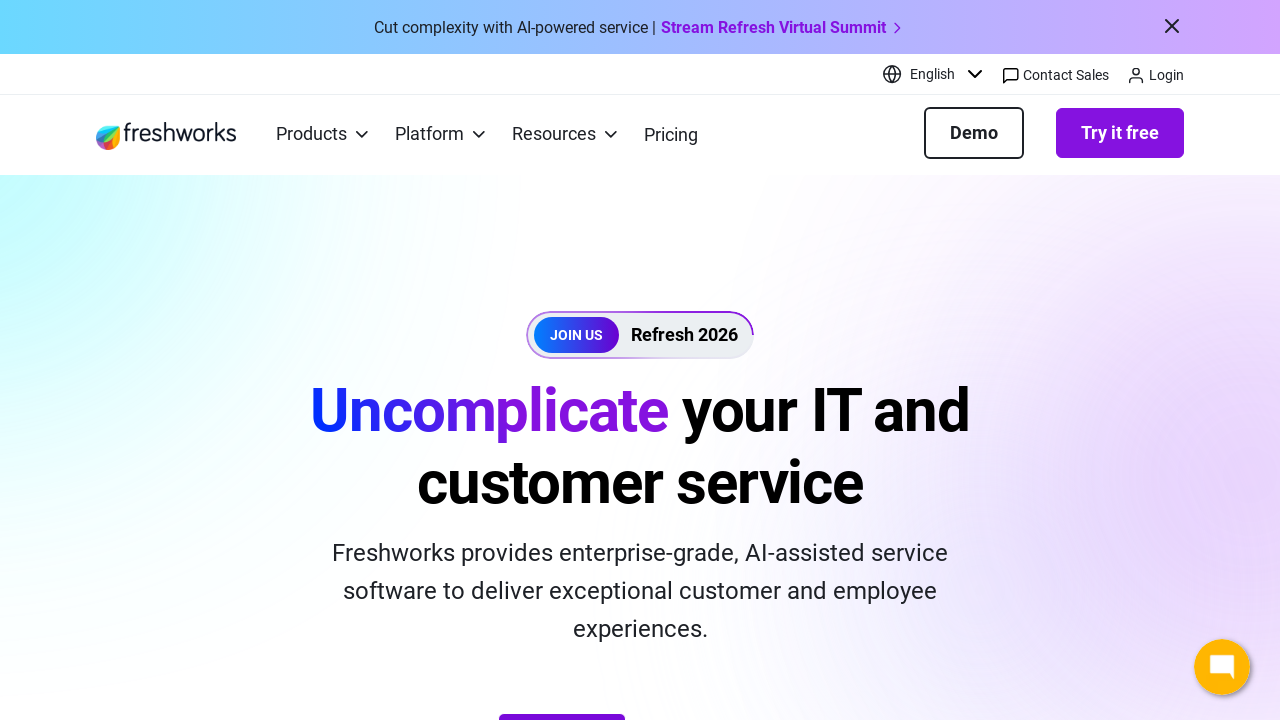

Navigated to Freshworks homepage
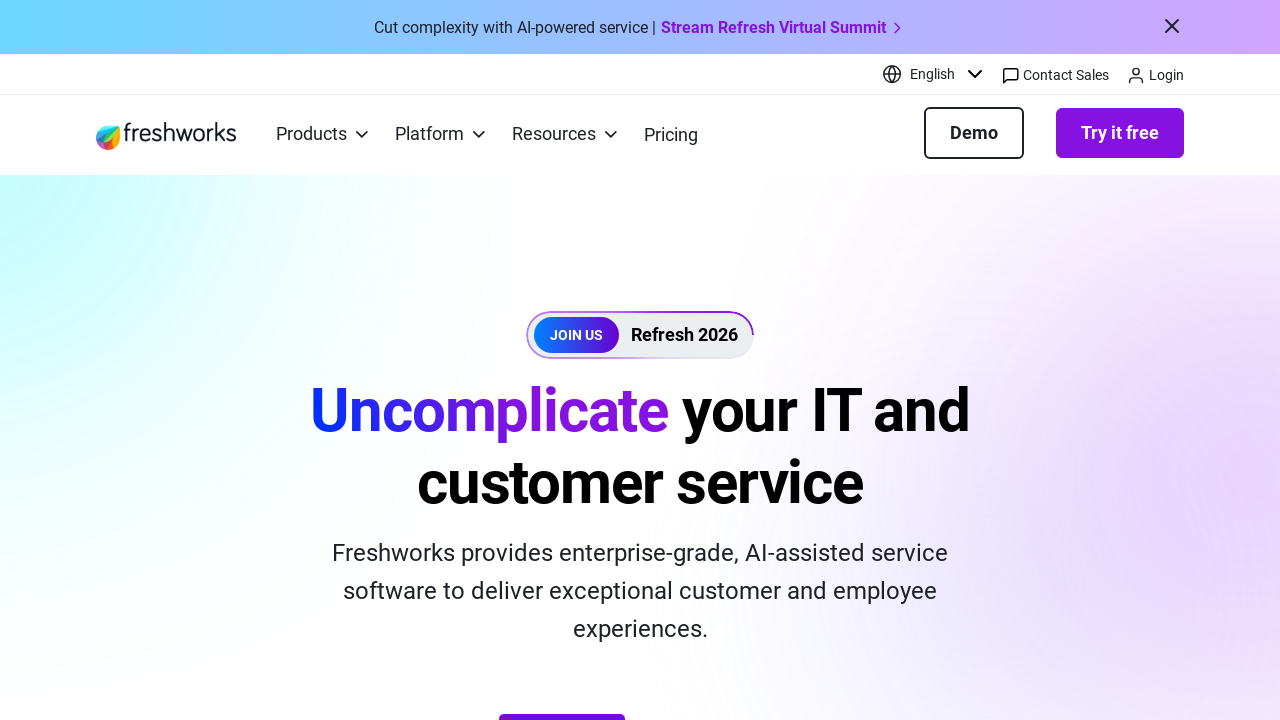

Page loaded and network idle state reached
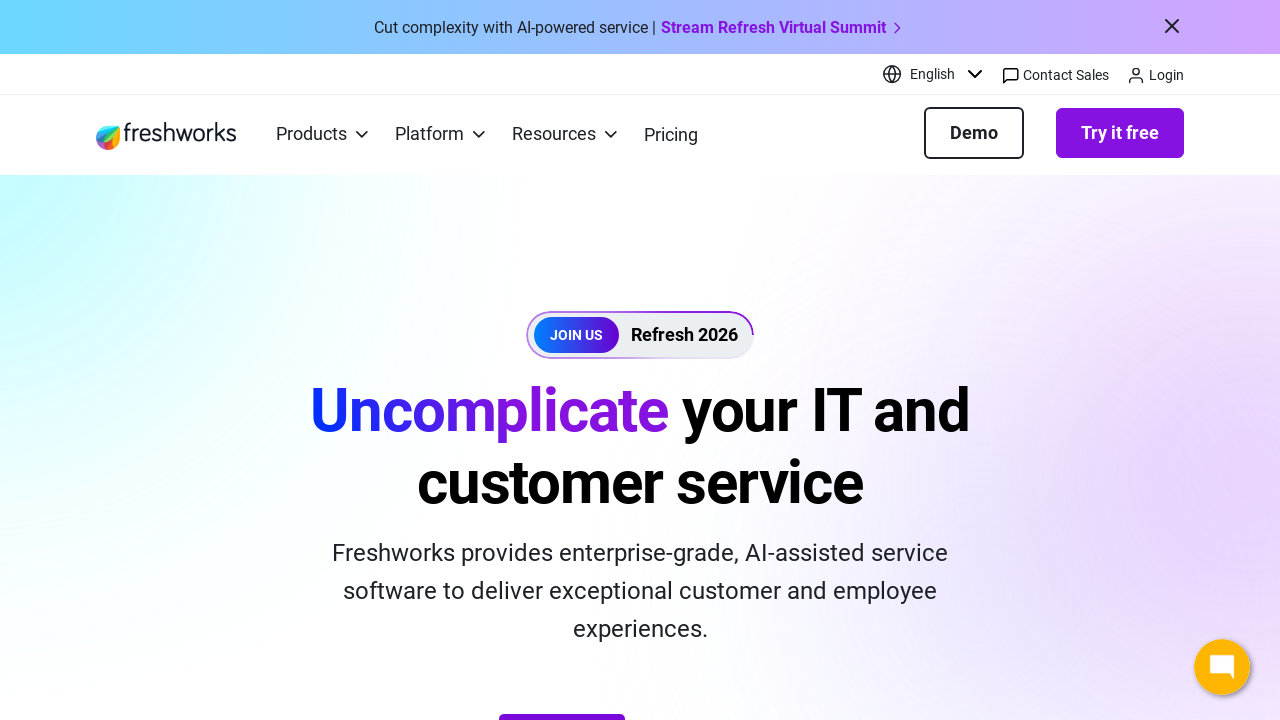

Footer links selector appeared on page
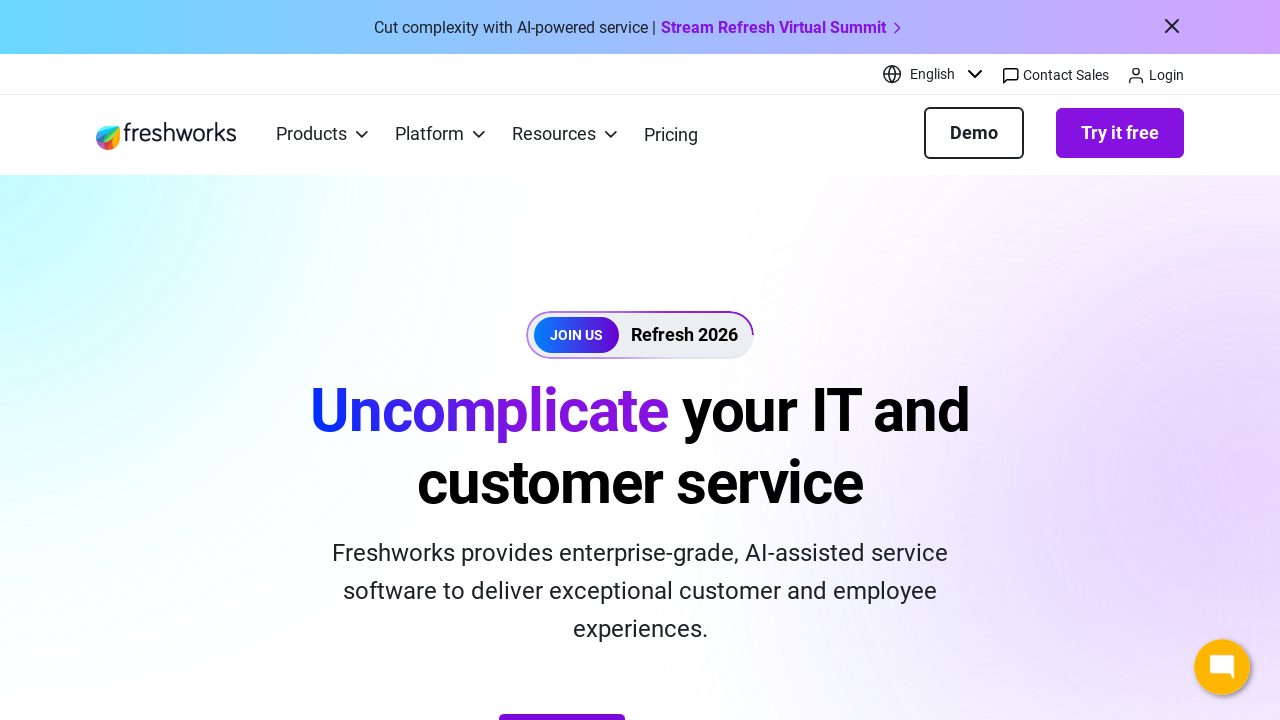

Located footer links element
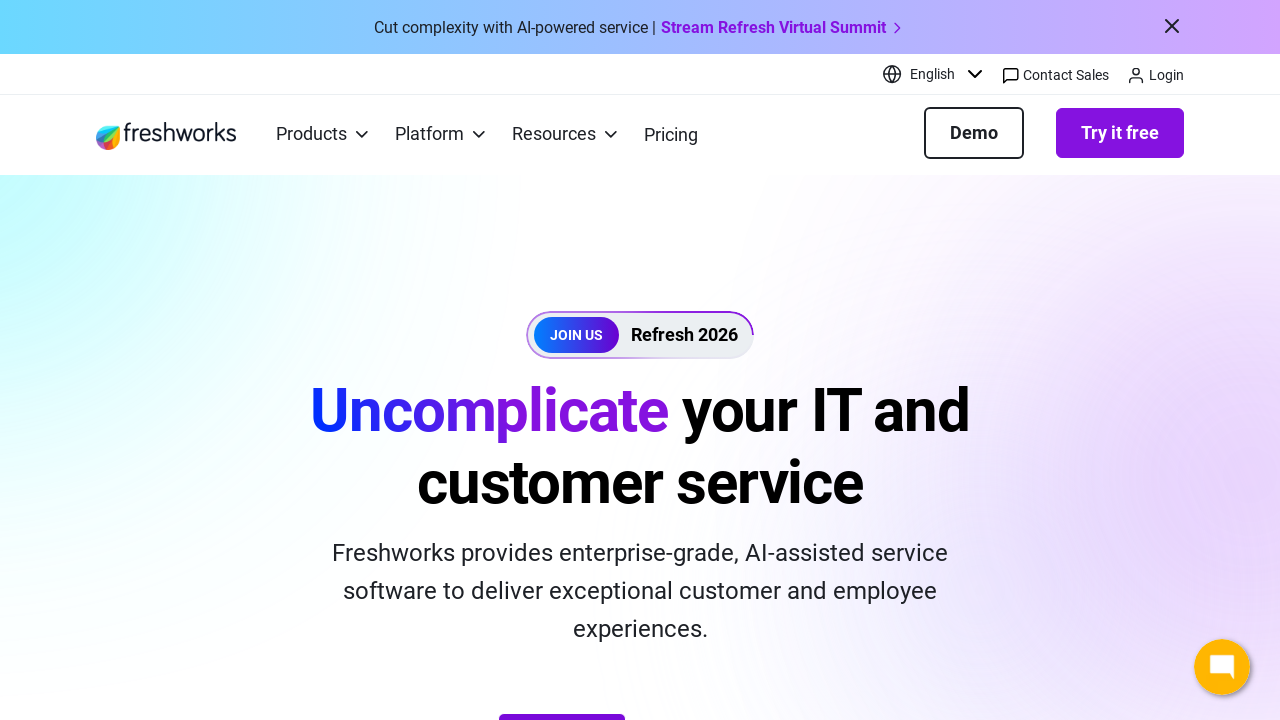

First footer link is visible and verified
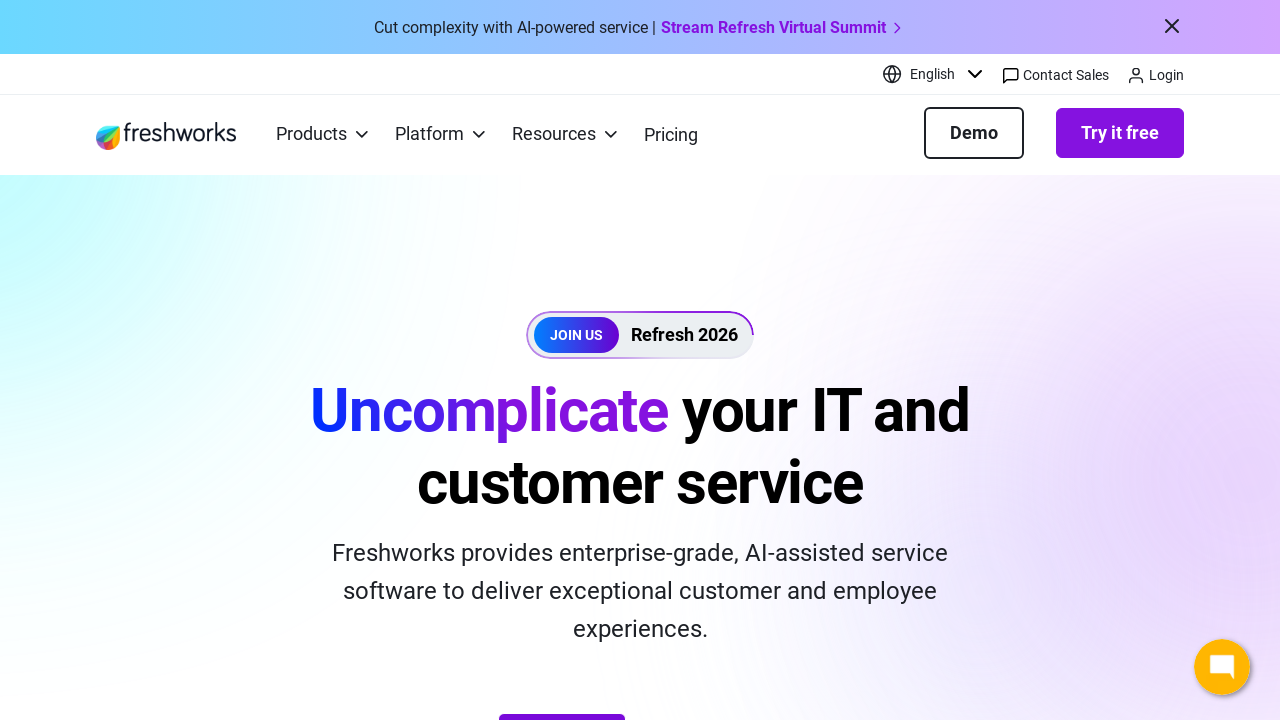

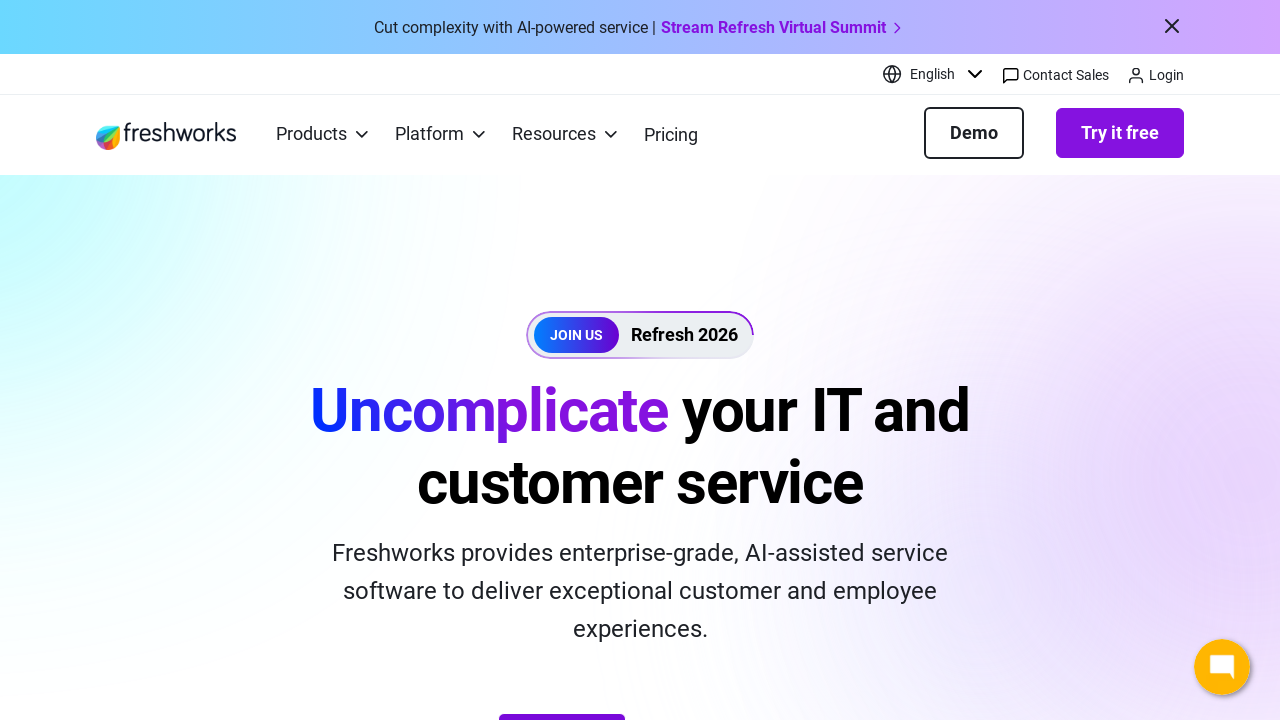